Navigates to Rediff.com and clicks on the Create Account link

Starting URL: https://www.rediff.com/

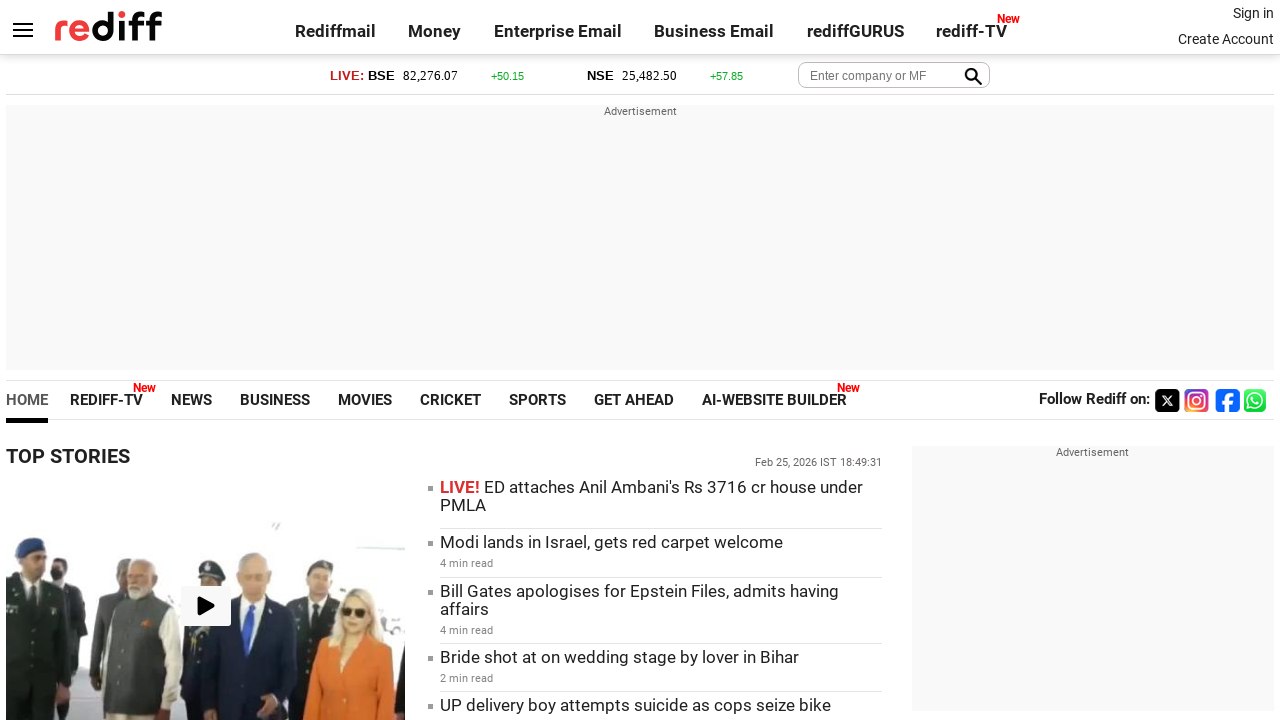

Navigated to Rediff.com homepage
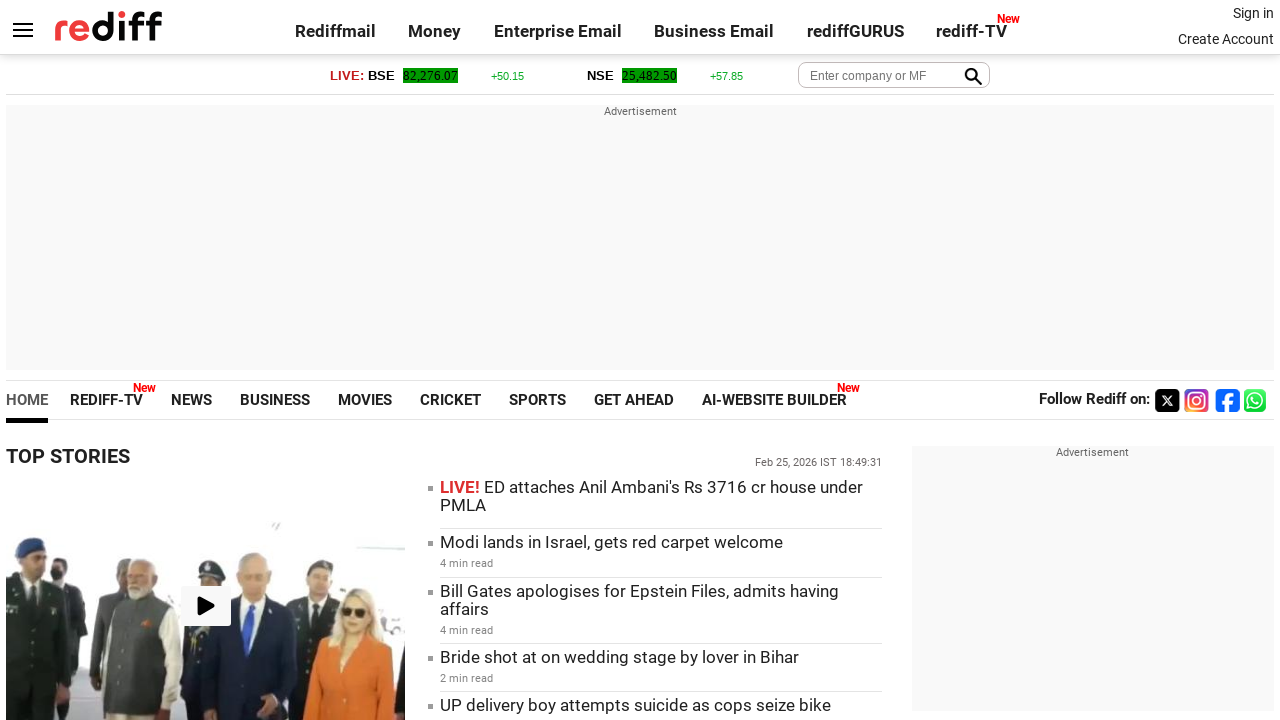

Clicked on Create Account link at (1226, 39) on a:text('Create Account')
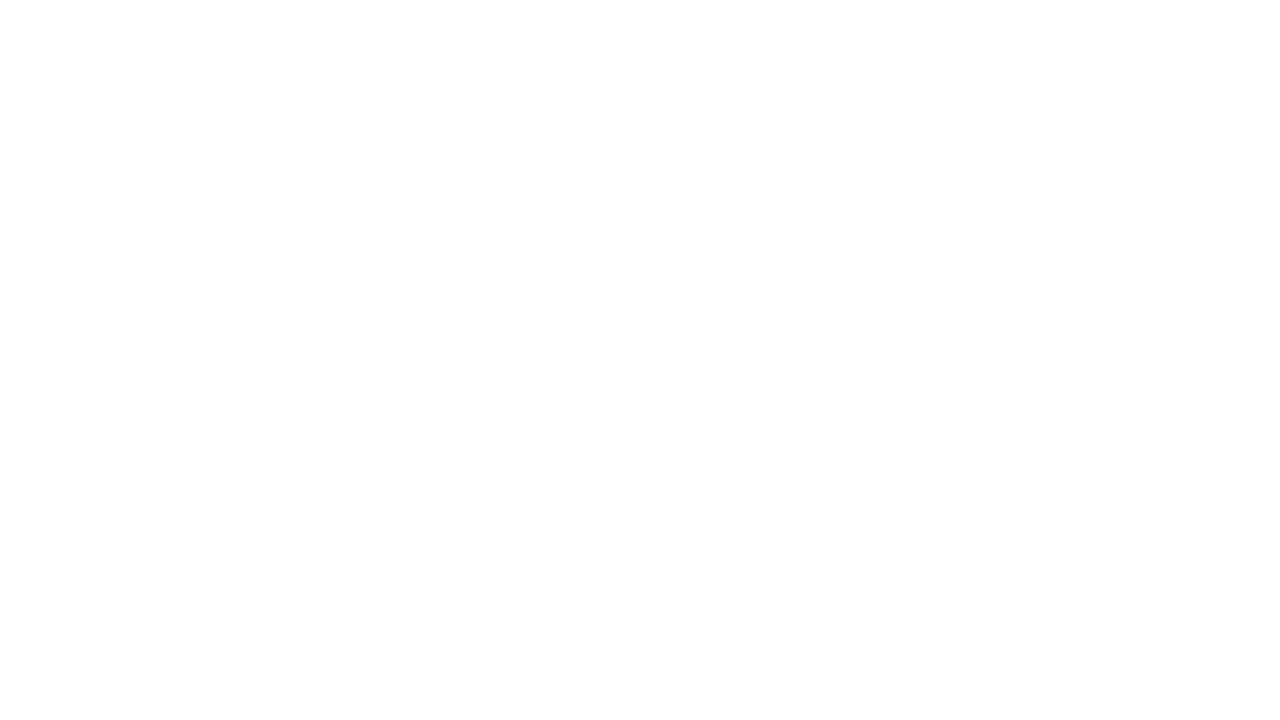

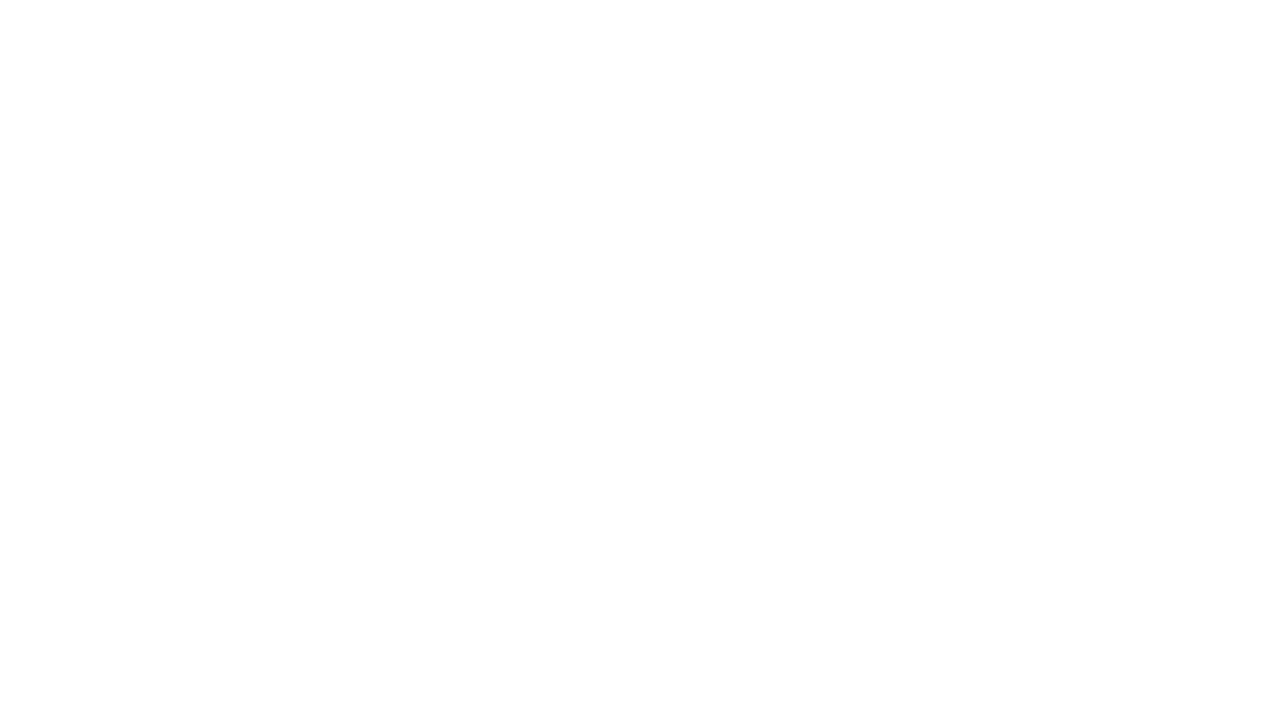